Tests various form elements including checkboxes, radio buttons, and dropdown selections on a flight booking practice page

Starting URL: https://rahulshettyacademy.com/dropdownsPractise/

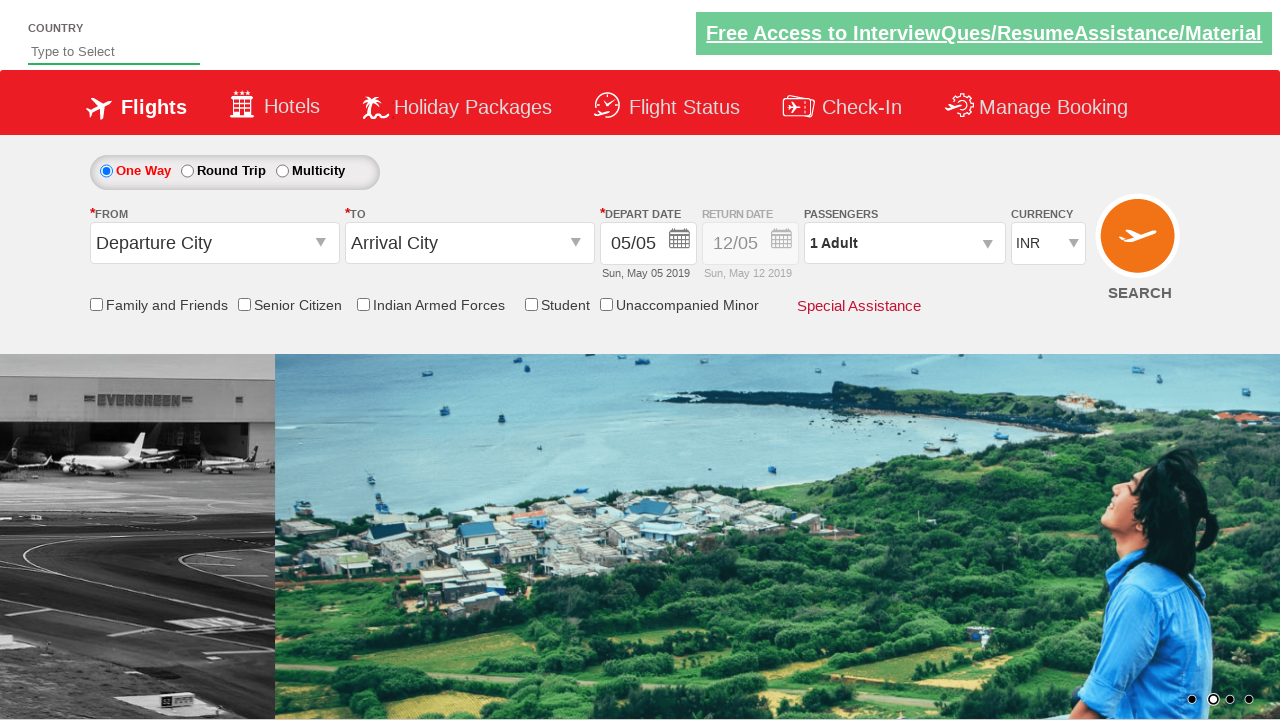

Clicked Senior Citizen Discount checkbox at (244, 304) on input[id *= 'SeniorCitizenDiscount']
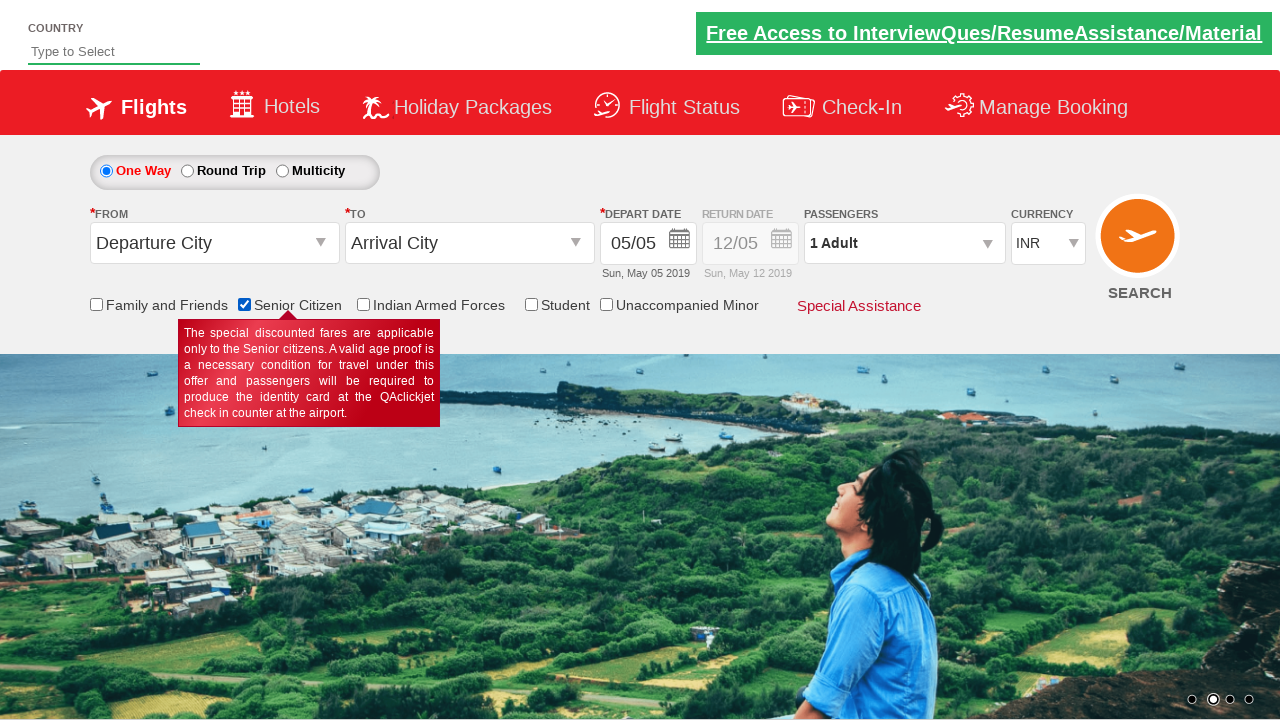

Selected Round Trip radio button at (187, 171) on #ctl00_mainContent_rbtnl_Trip_1
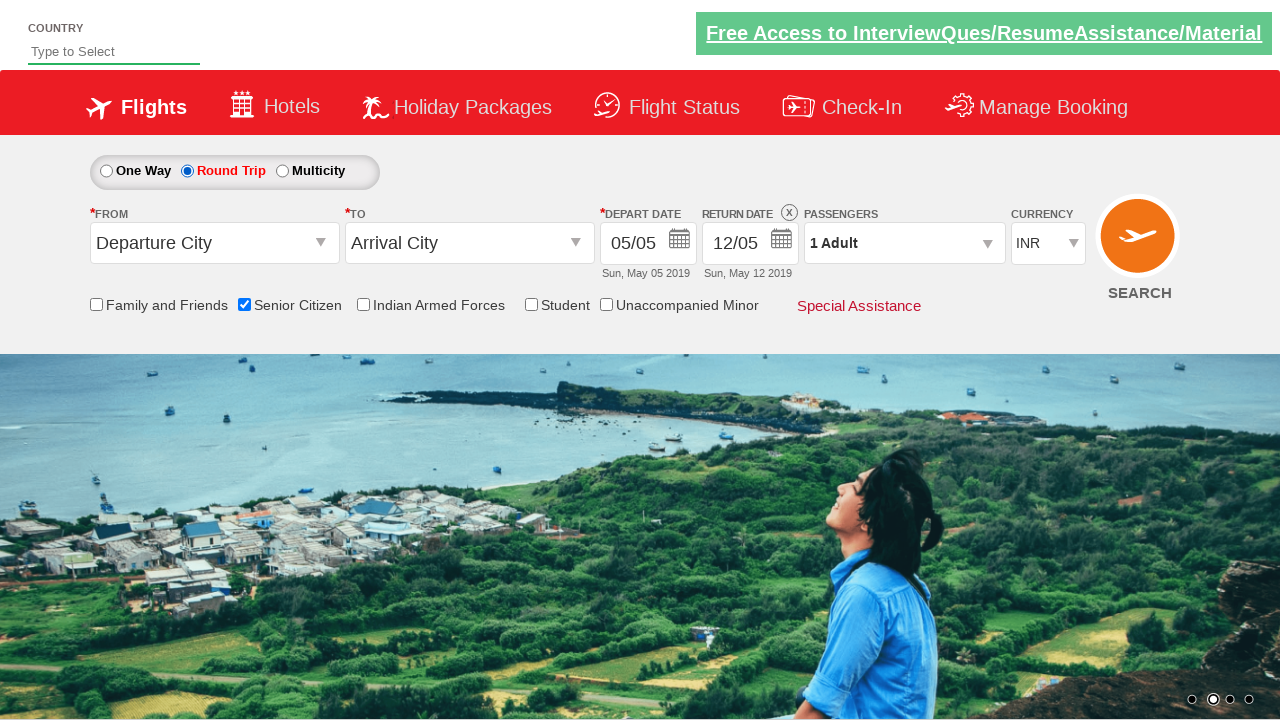

Opened passenger info dropdown at (904, 243) on #divpaxinfo
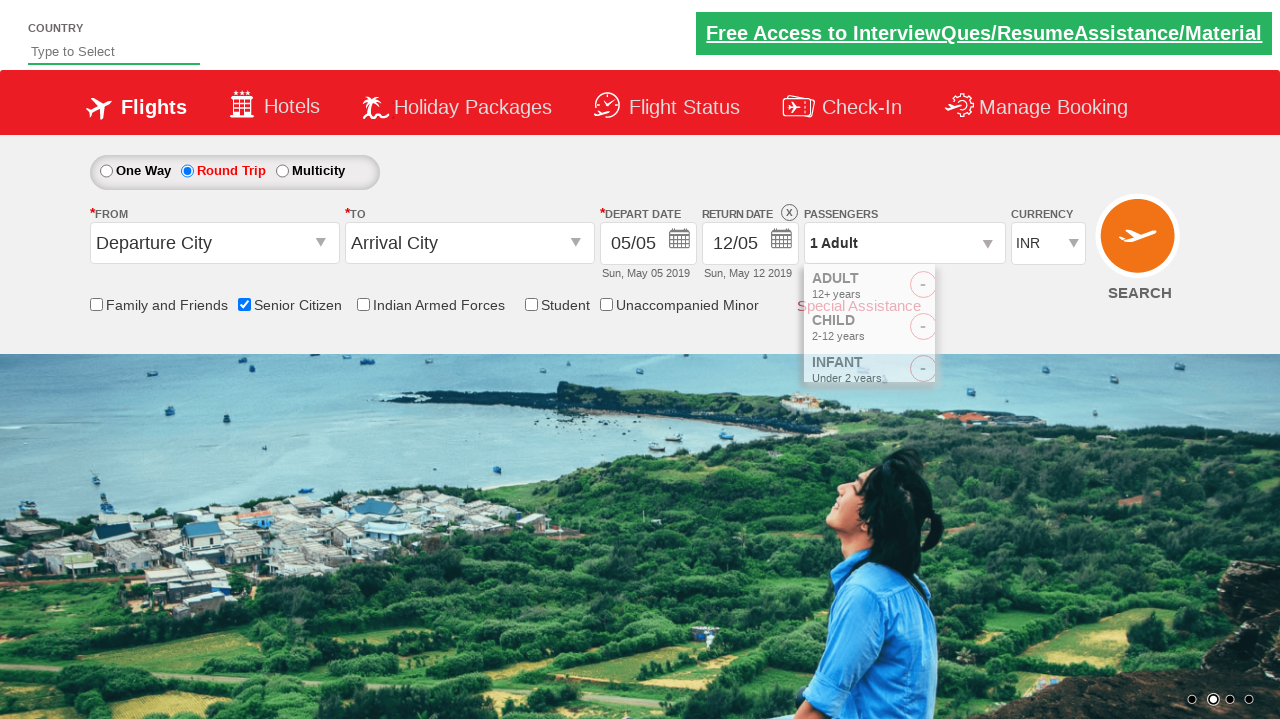

Waited 2 seconds for dropdown to be ready
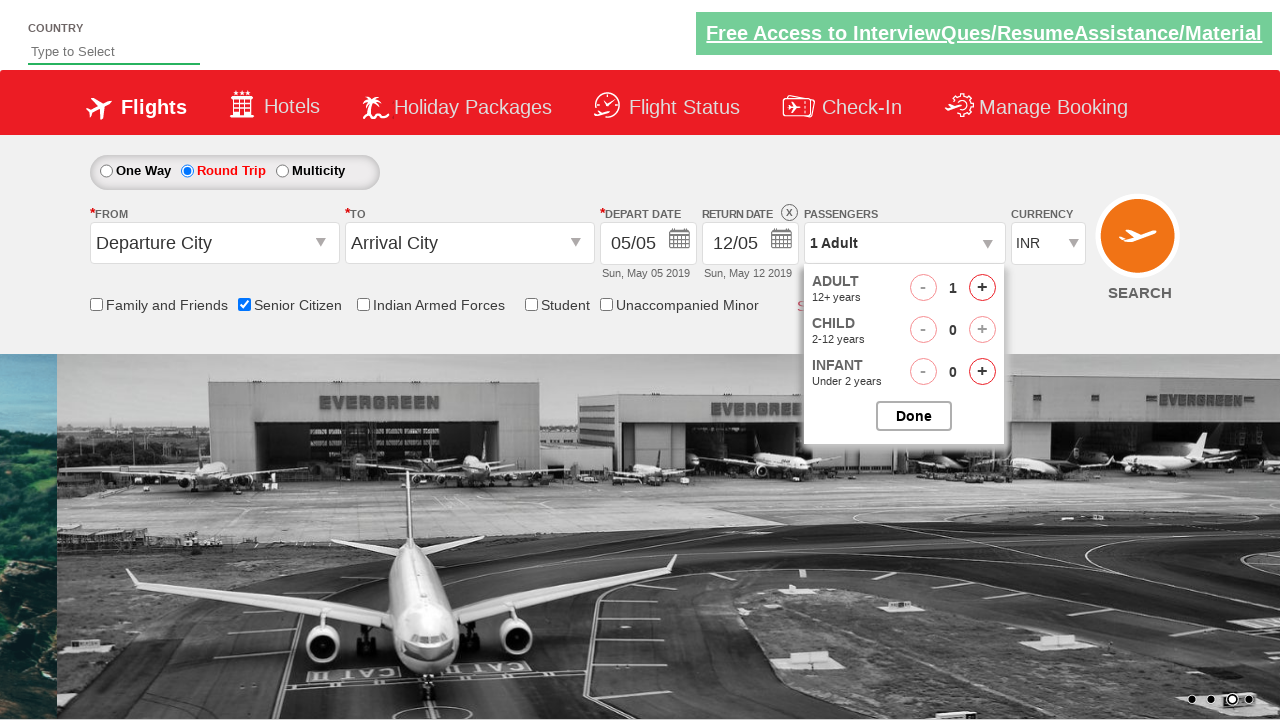

Clicked increase adult button (iteration 1 of 4) at (982, 288) on #hrefIncAdt
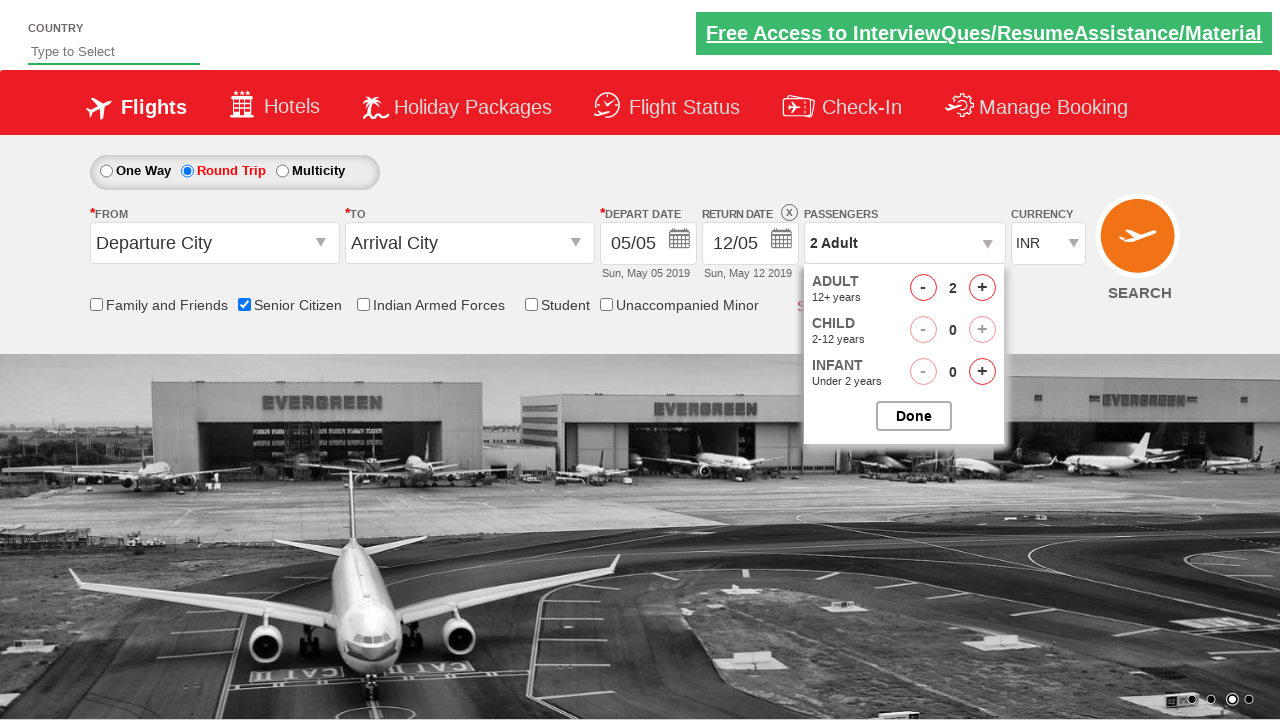

Clicked increase adult button (iteration 2 of 4) at (982, 288) on #hrefIncAdt
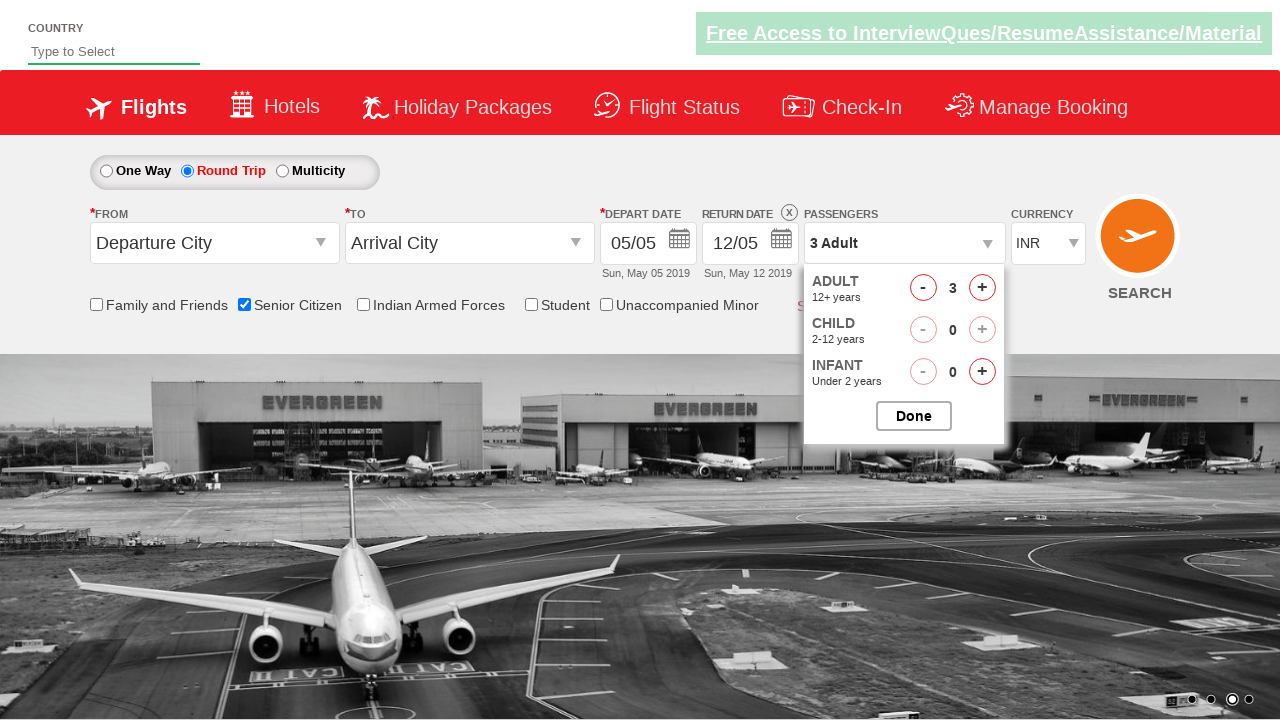

Clicked increase adult button (iteration 3 of 4) at (982, 288) on #hrefIncAdt
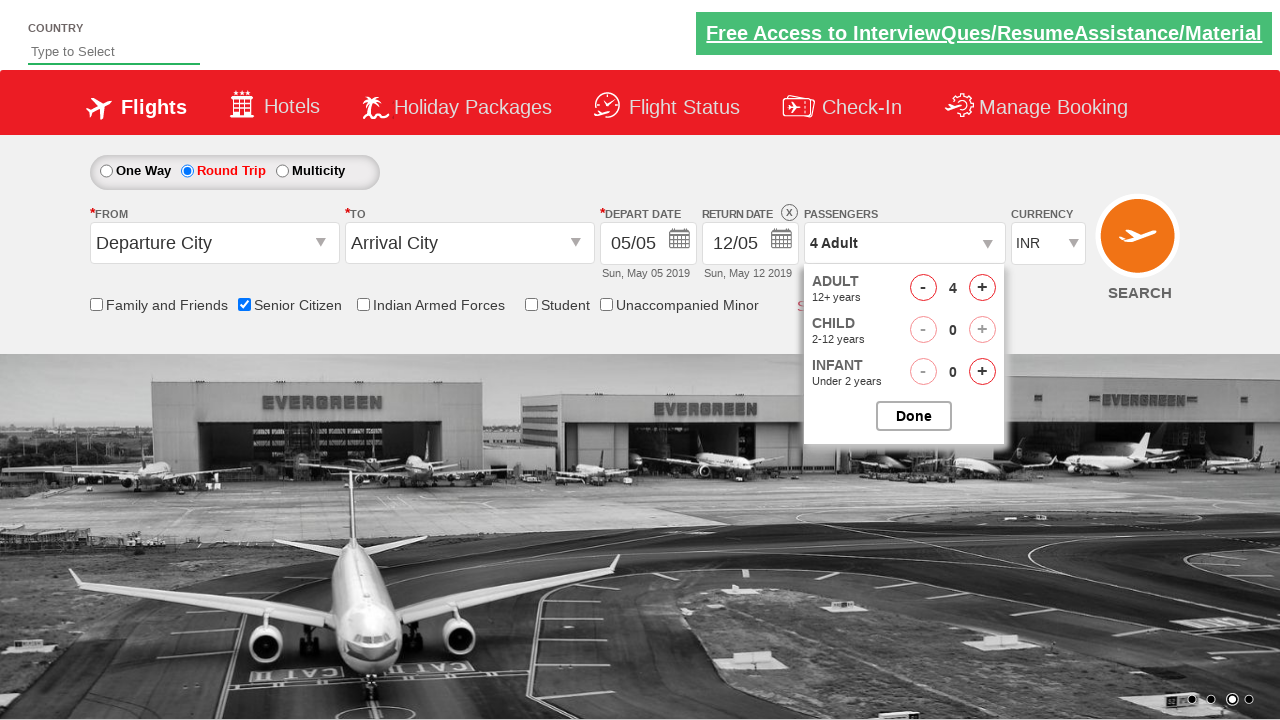

Clicked increase adult button (iteration 4 of 4) at (982, 288) on #hrefIncAdt
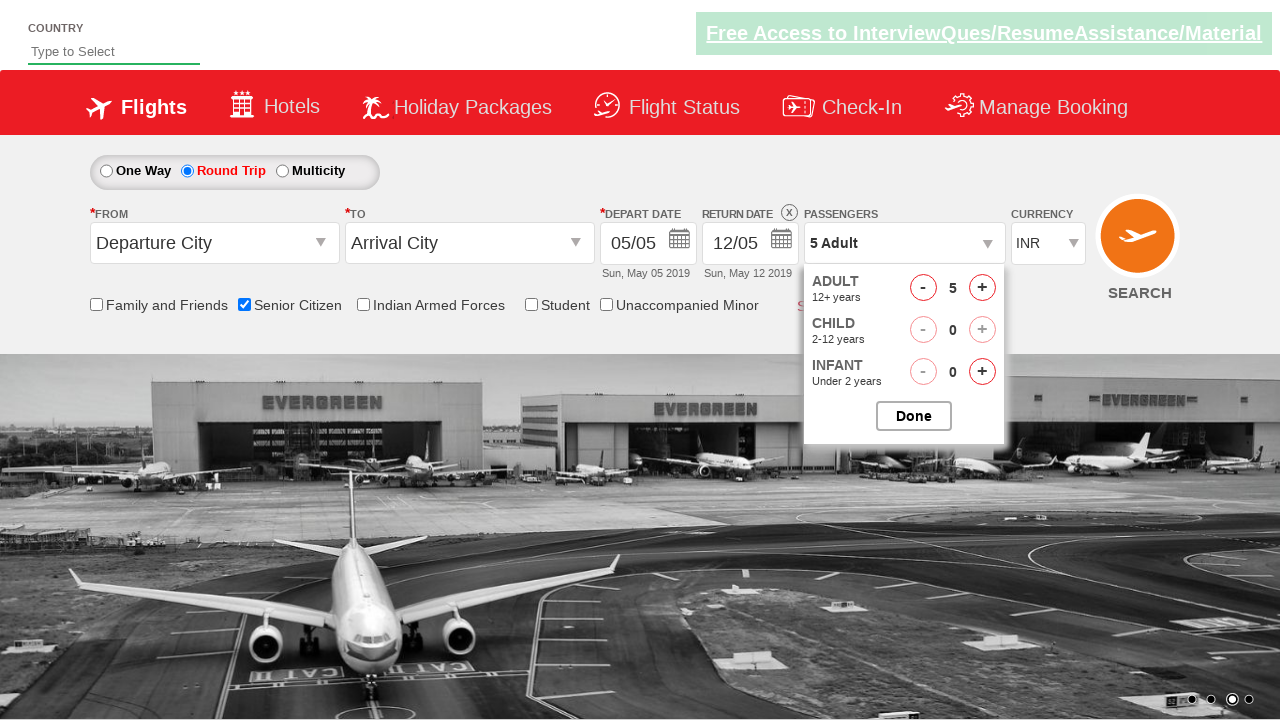

Waited 1 second for passenger count to update
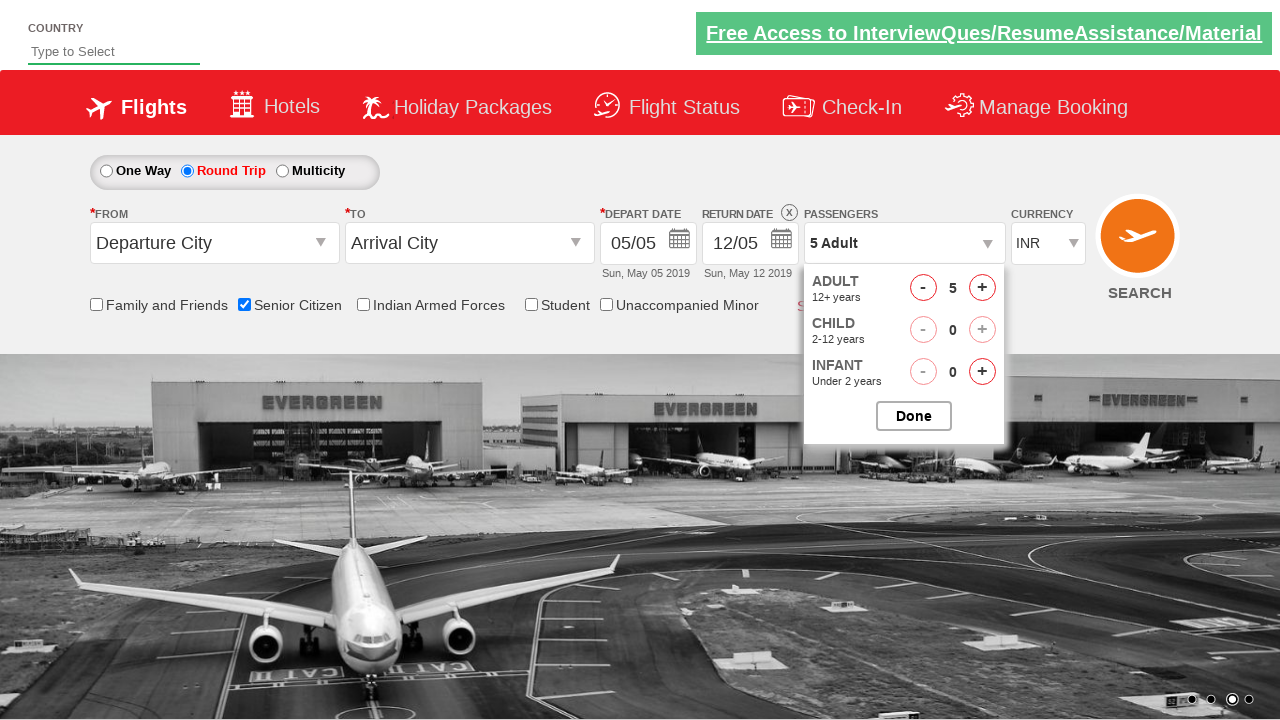

Closed passenger selection dropdown at (914, 416) on #btnclosepaxoption
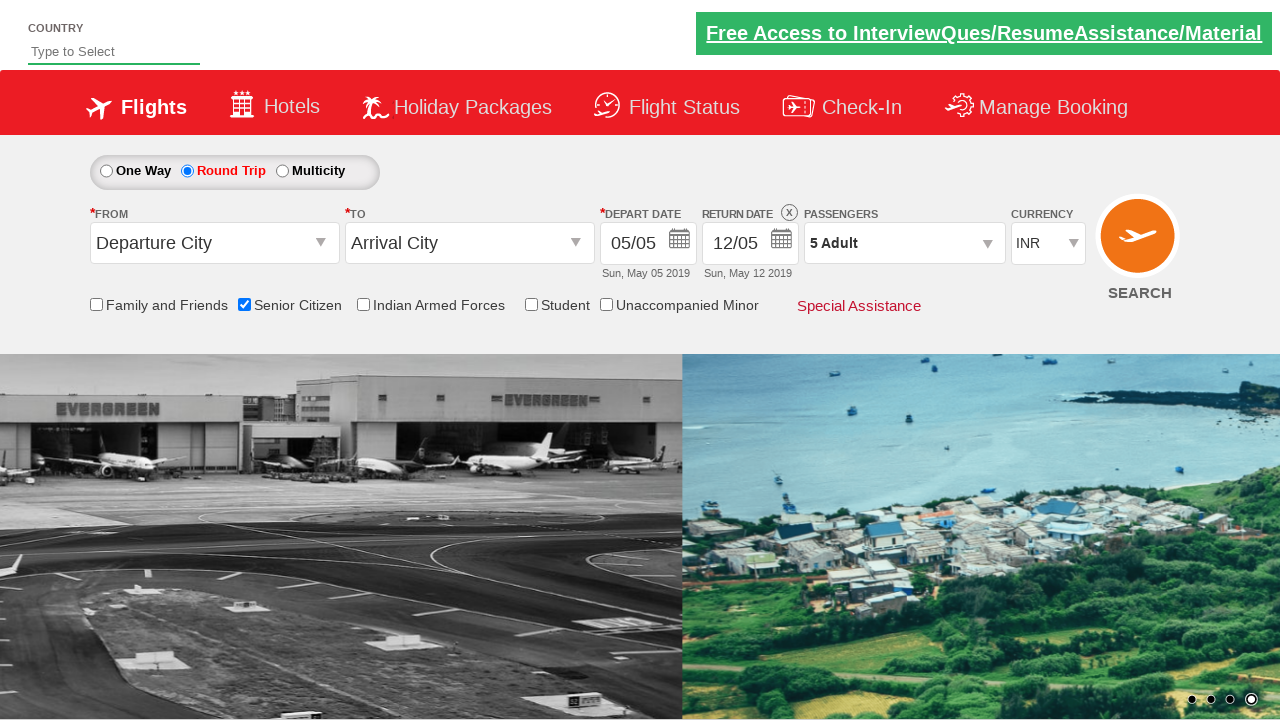

Verified passenger count displays '5 Adult'
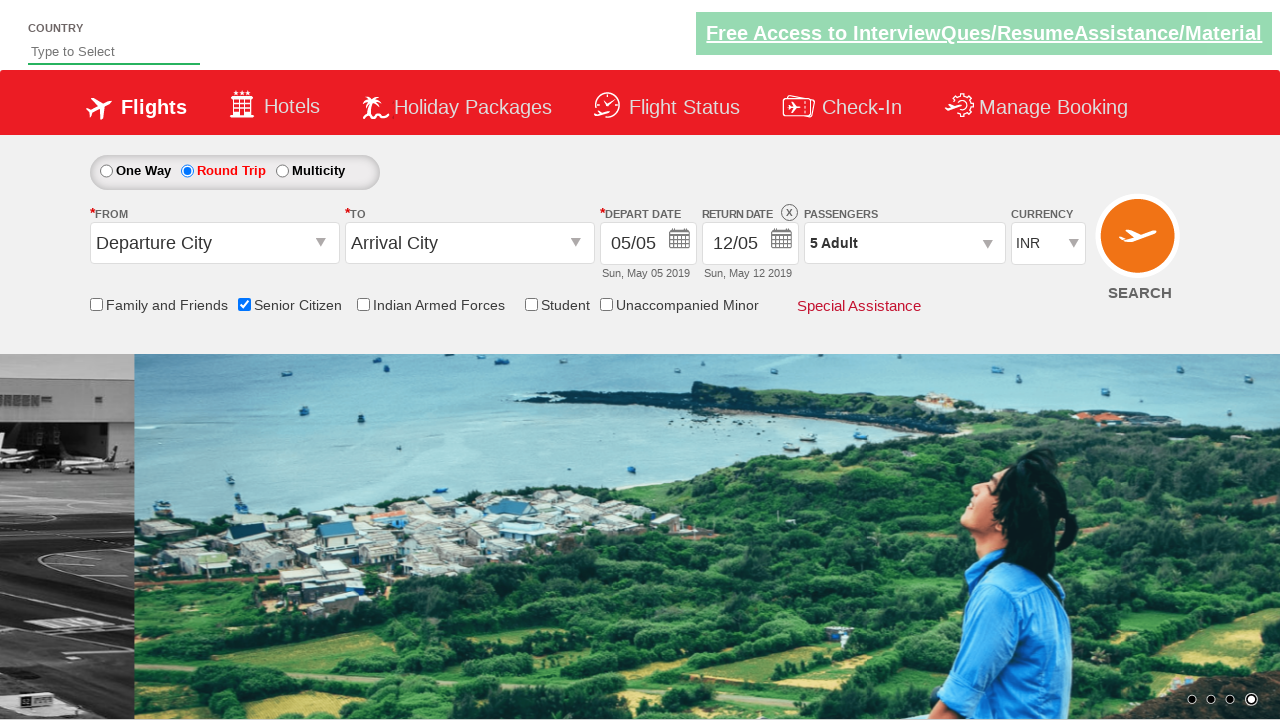

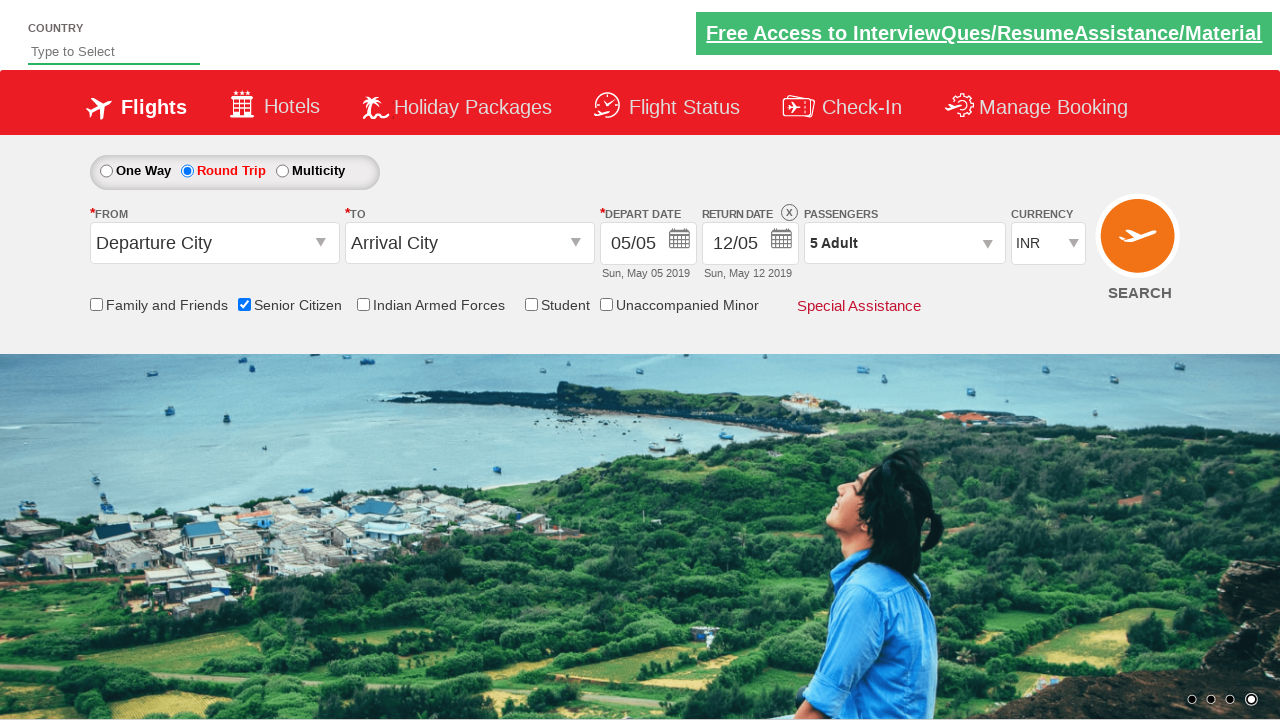